Navigates to Swarthmore College course catalog, clicks on a department link, and interacts with course listings by expanding course details.

Starting URL: https://catalog.swarthmore.edu/content.php?catoid=7&navoid=194

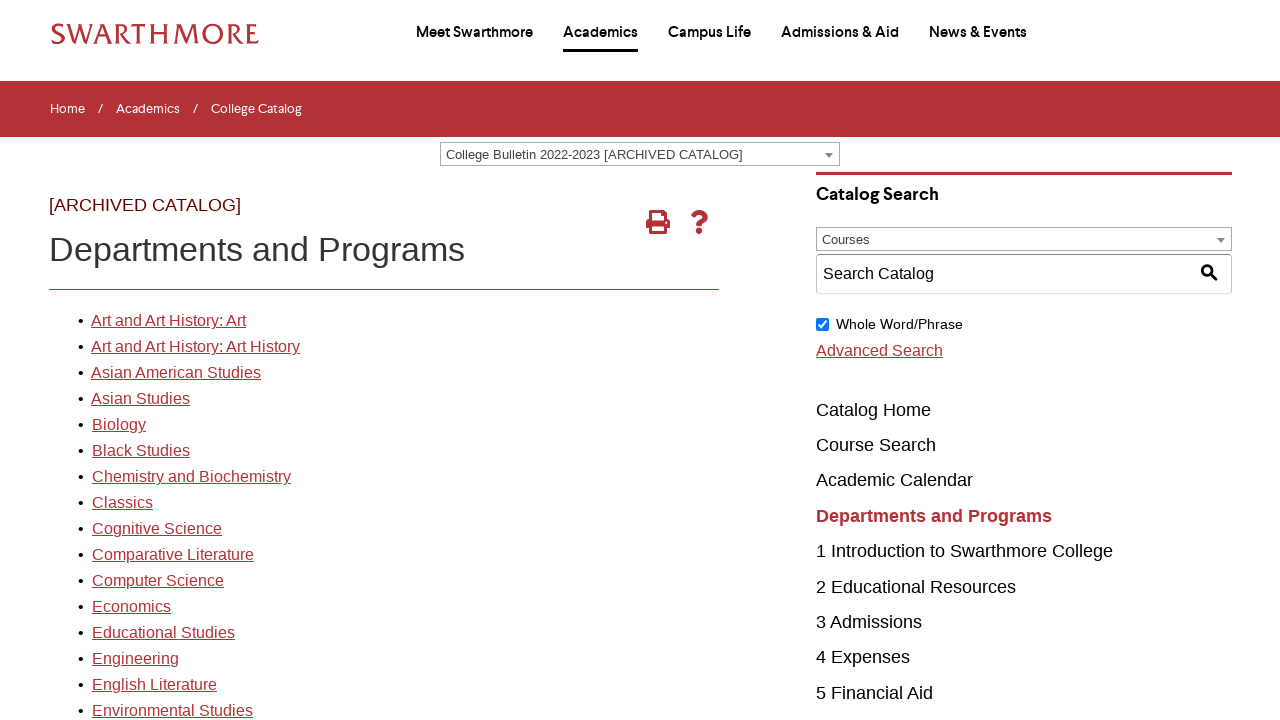

Clicked on Asian Studies department link (9th item in list) at (157, 529) on xpath=//*[@id="gateway-page"]/body/table/tbody/tr[3]/td[1]/table/tbody/tr[2]/td[
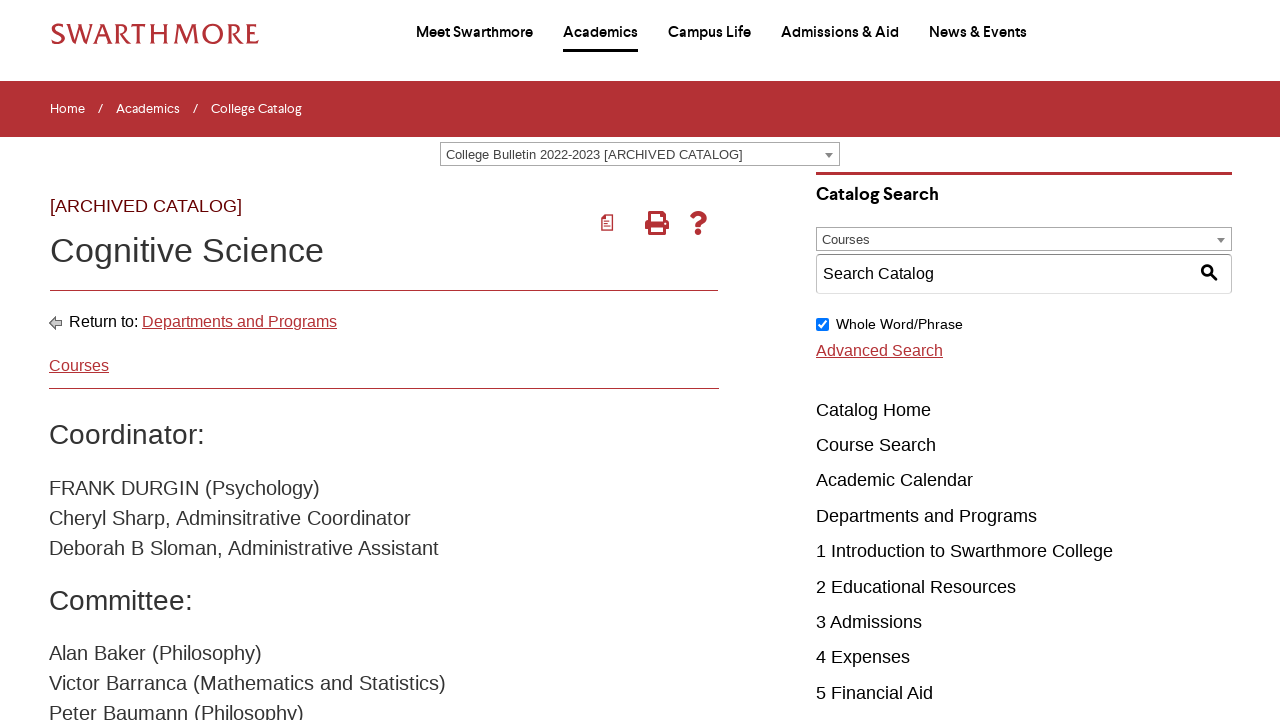

Course listings loaded and .acalog-course selector became available
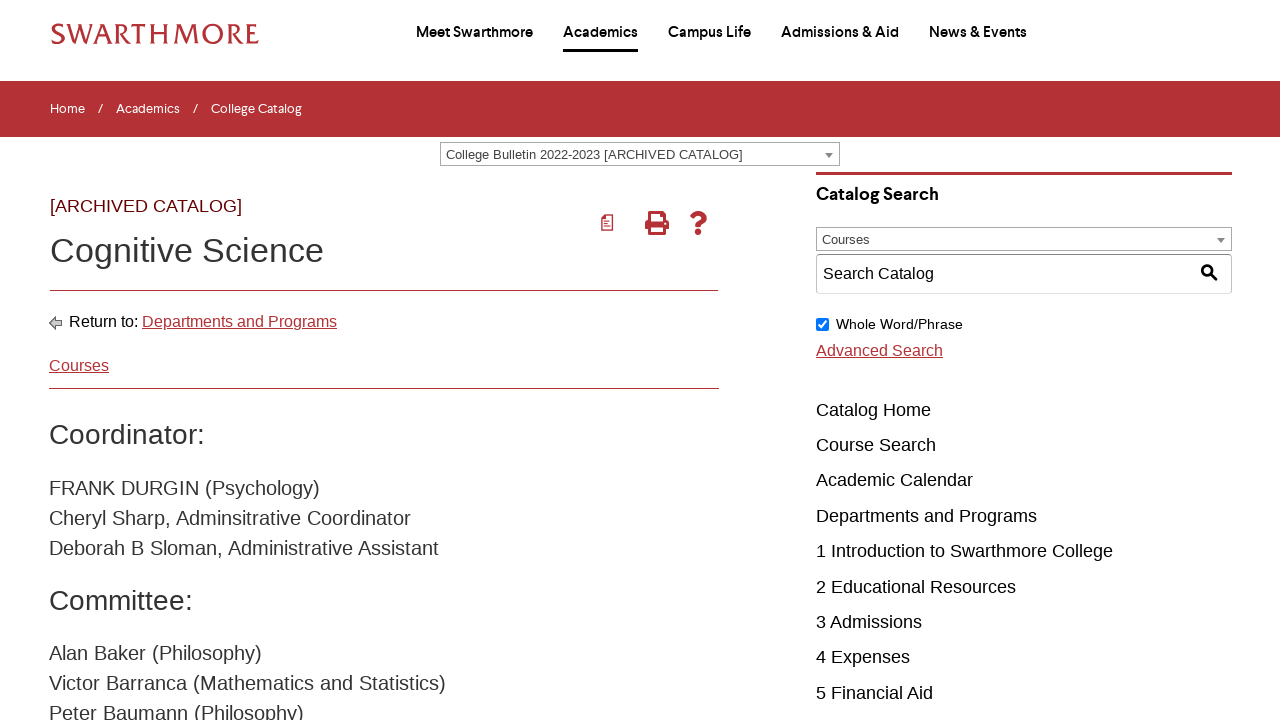

Clicked on the first course to expand its details at (409, 361) on .acalog-course
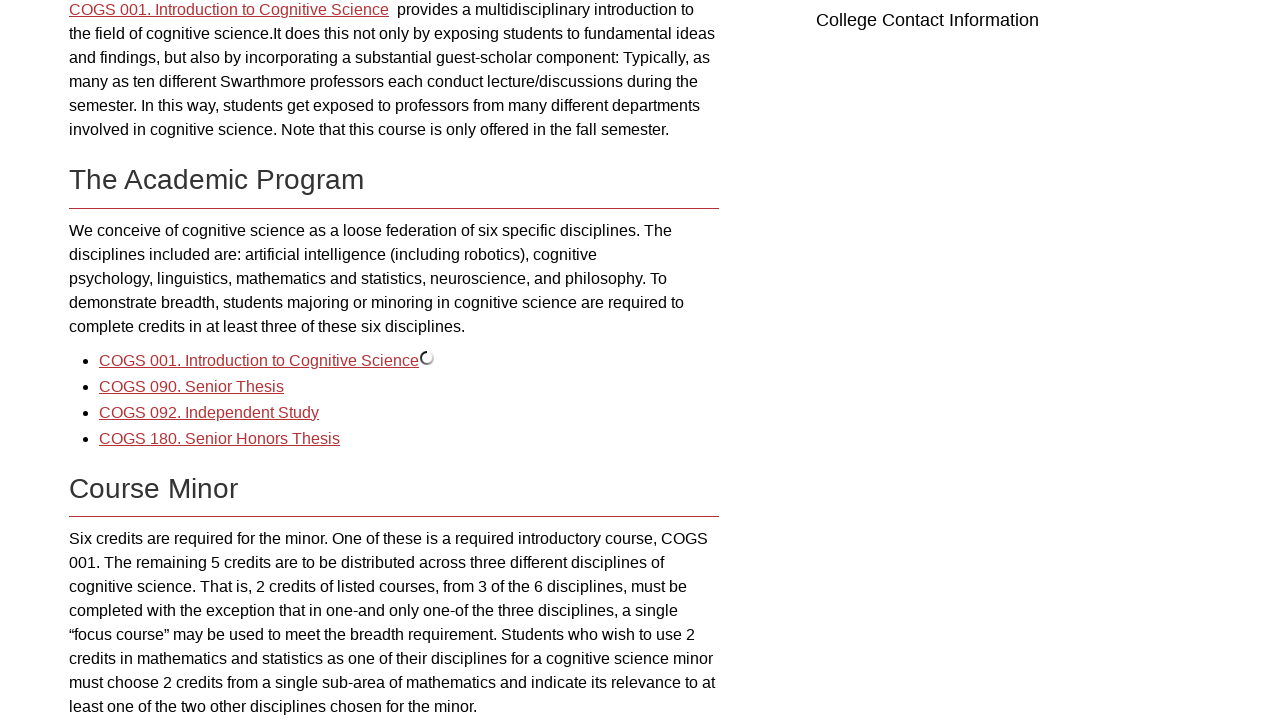

Course details link became visible
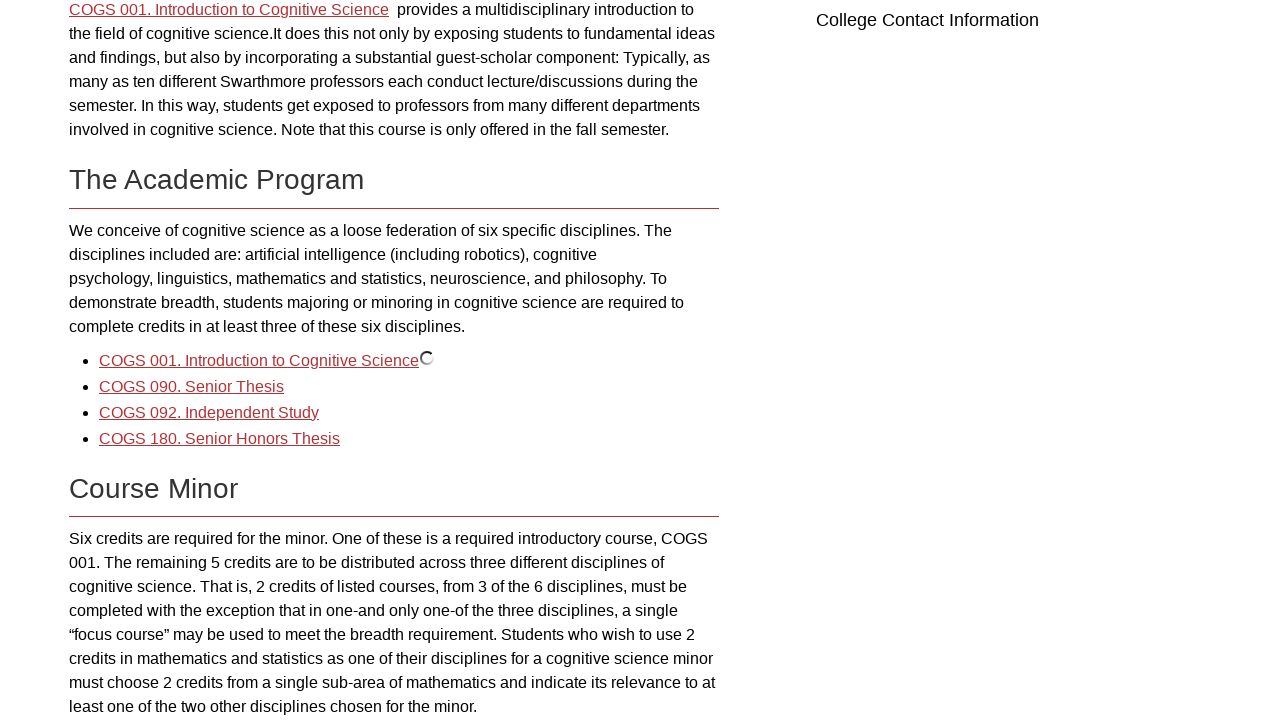

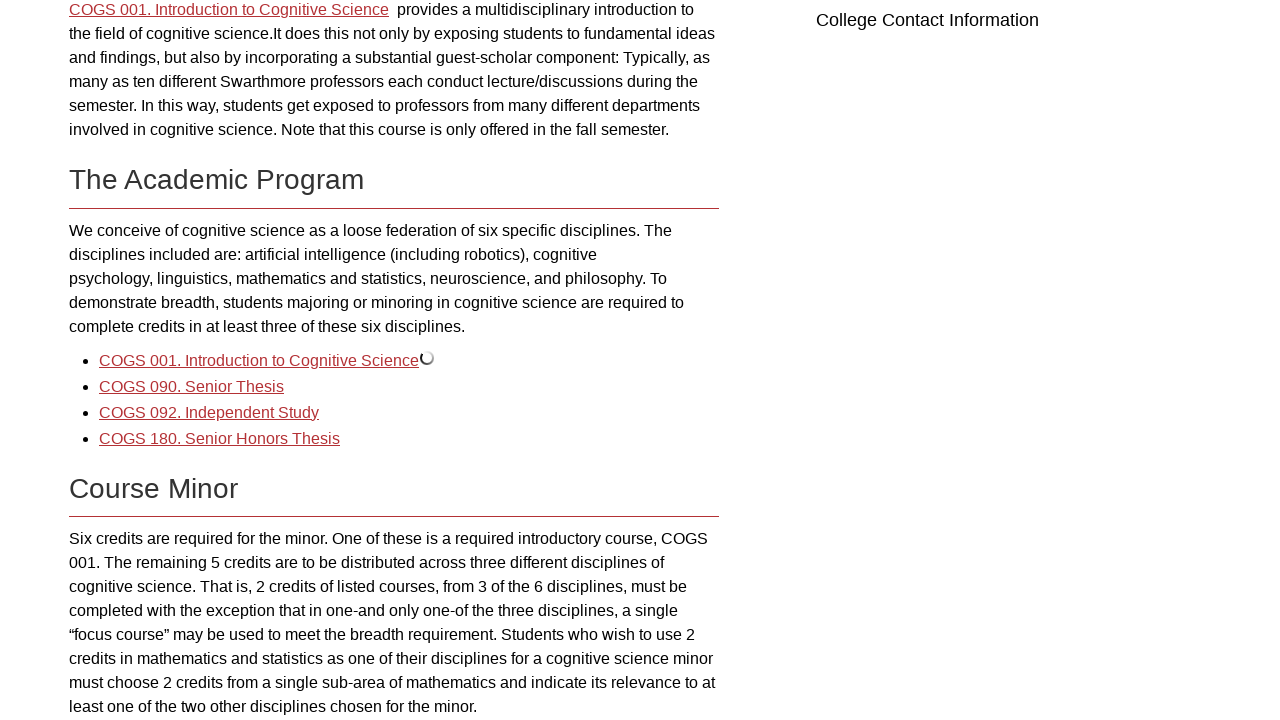